Tests adding a Sony vaio i5 laptop to cart by selecting the Laptops category, clicking on the product, and adding it to cart.

Starting URL: https://www.demoblaze.com

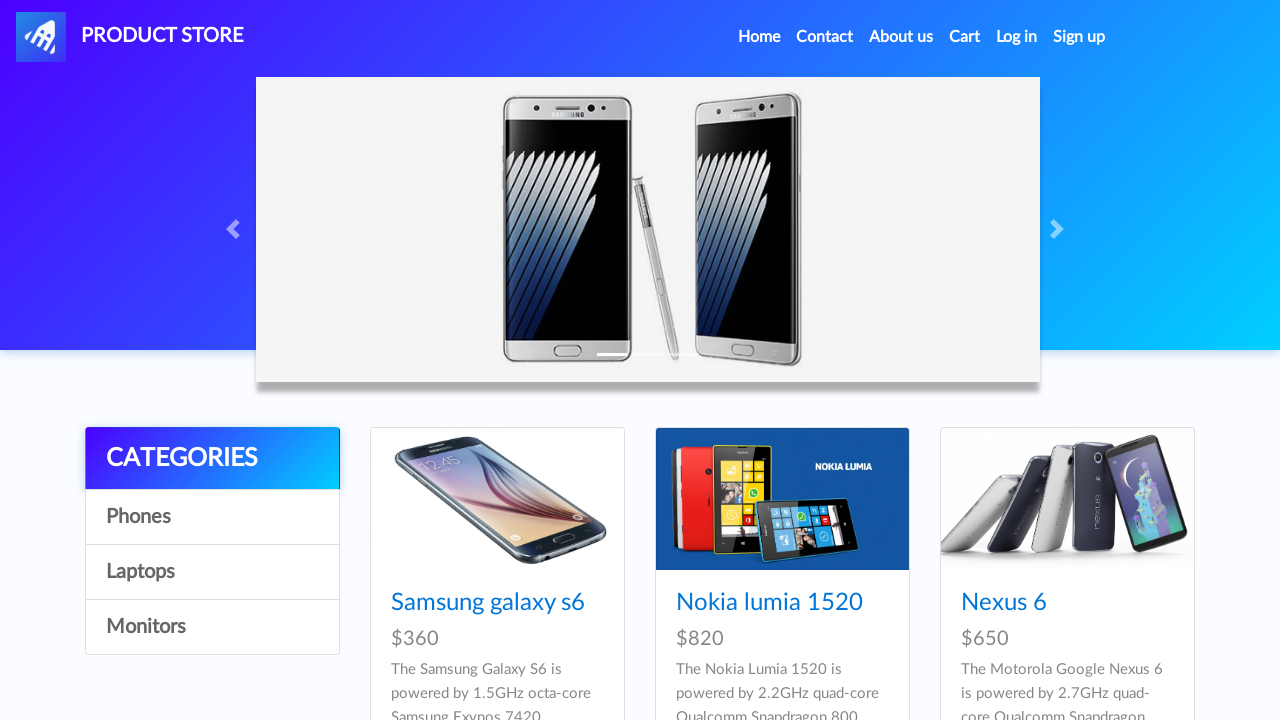

Clicked on Laptops category at (212, 572) on a:has-text('Laptops')
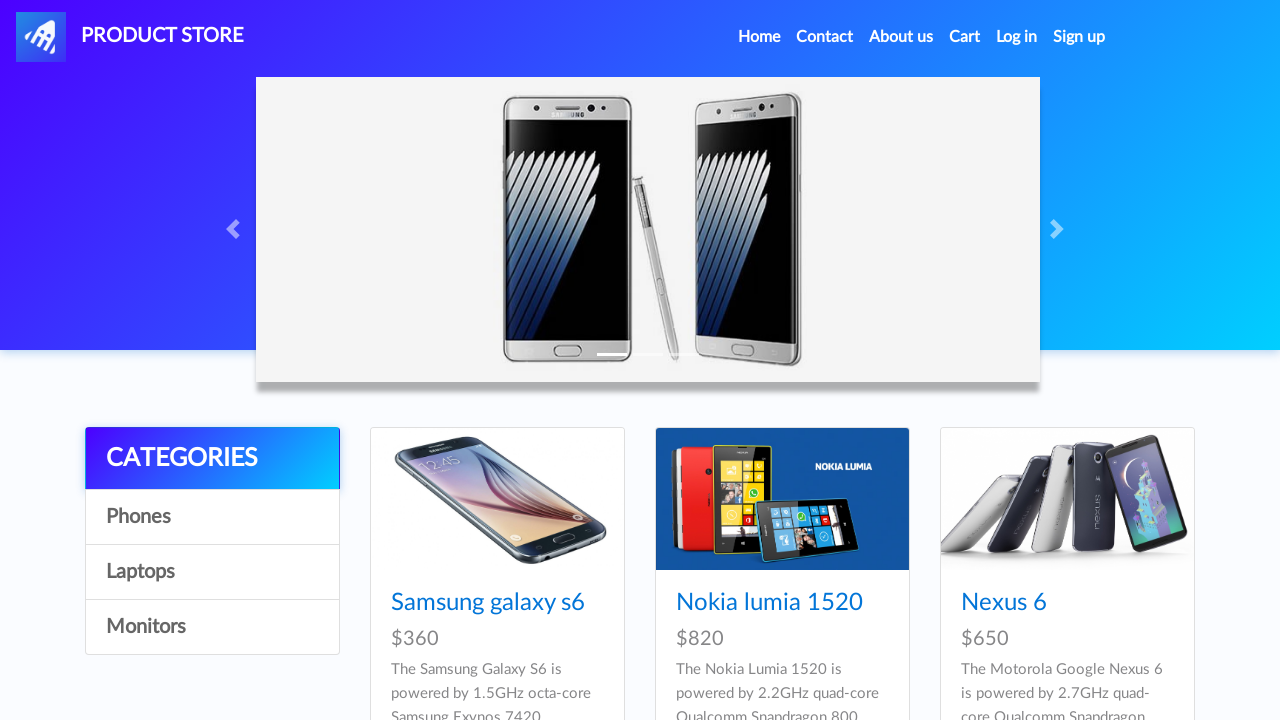

Waited 1 second for page to load
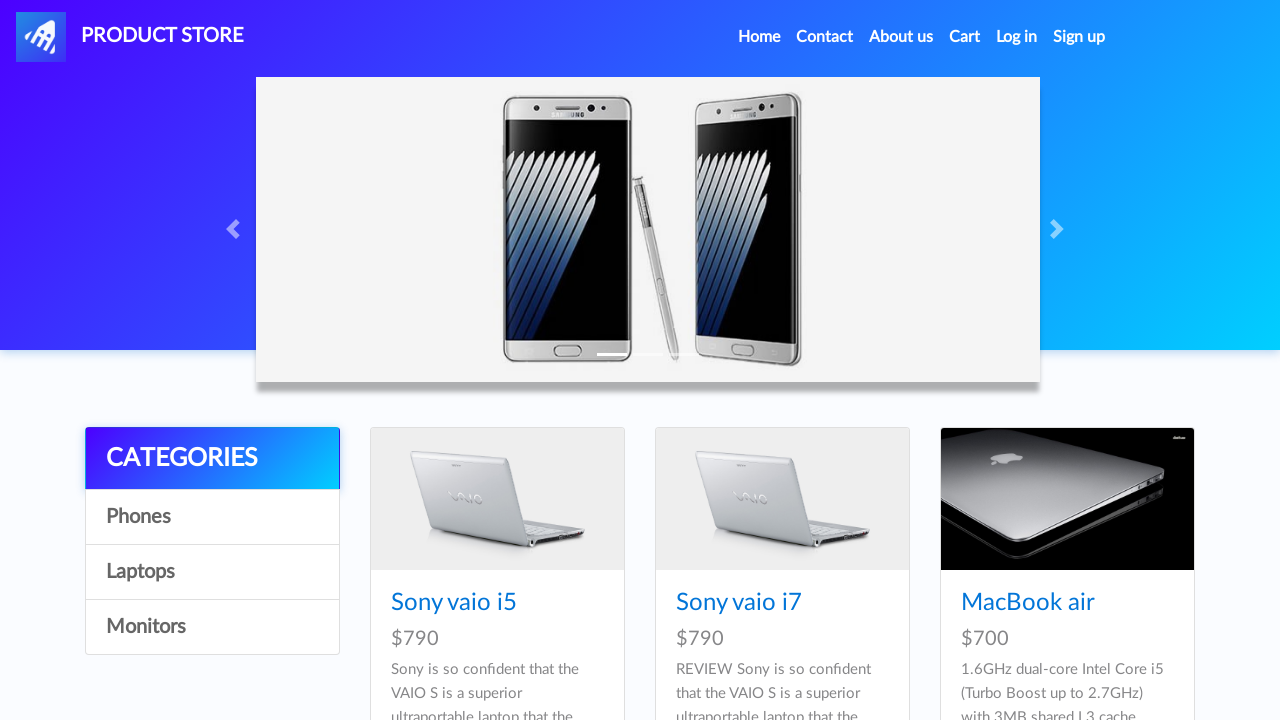

Clicked on Sony vaio i5 product at (454, 603) on a:has-text('Sony vaio i5')
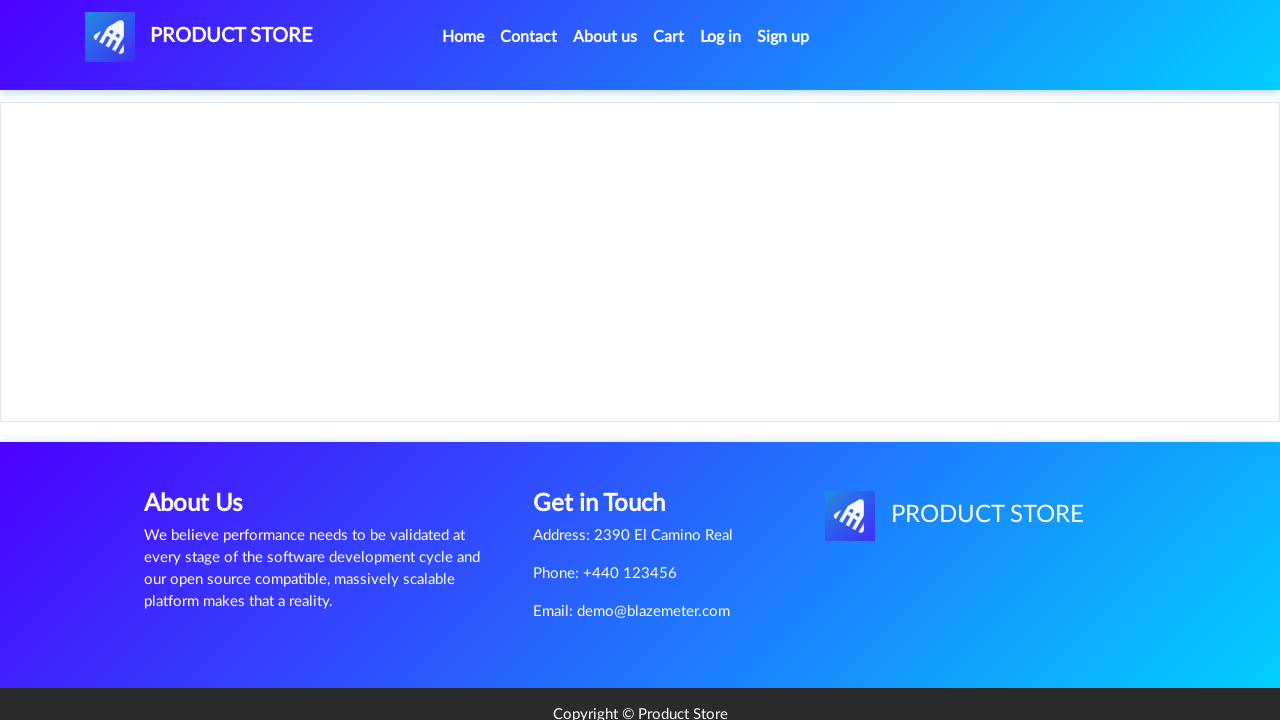

Product name element loaded
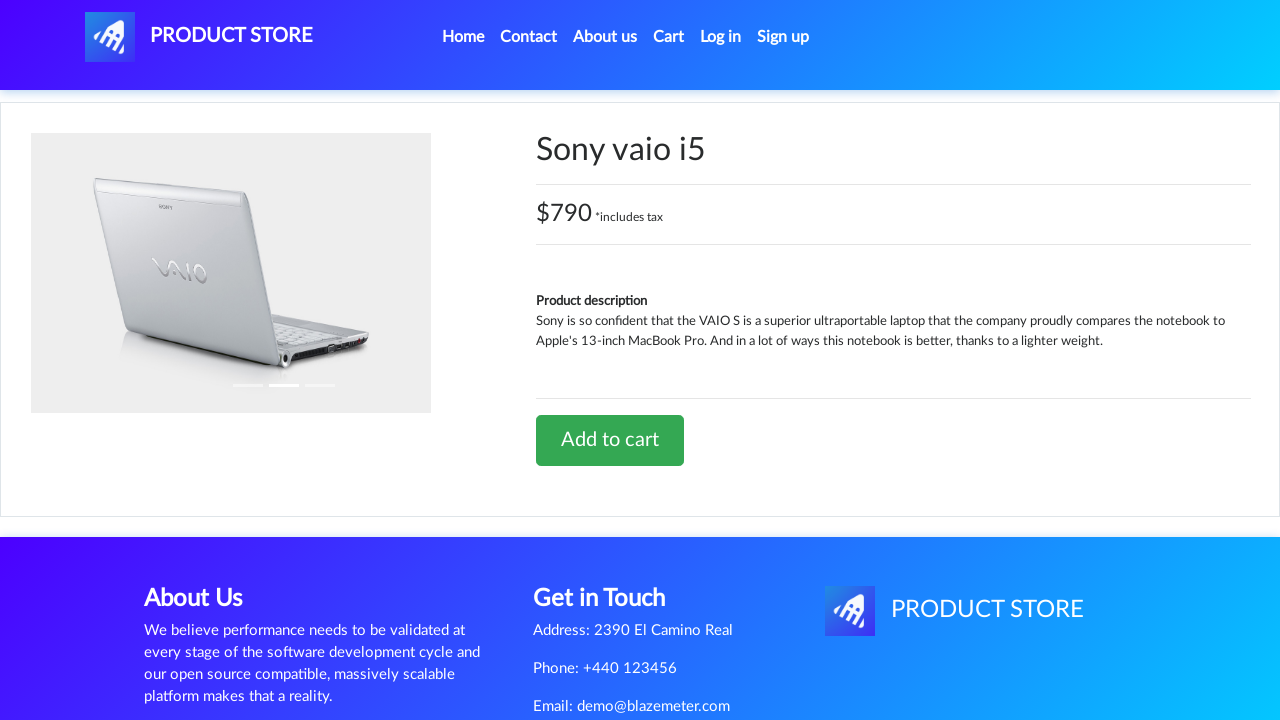

Clicked Add to cart button at (610, 440) on a:has-text('Add to cart')
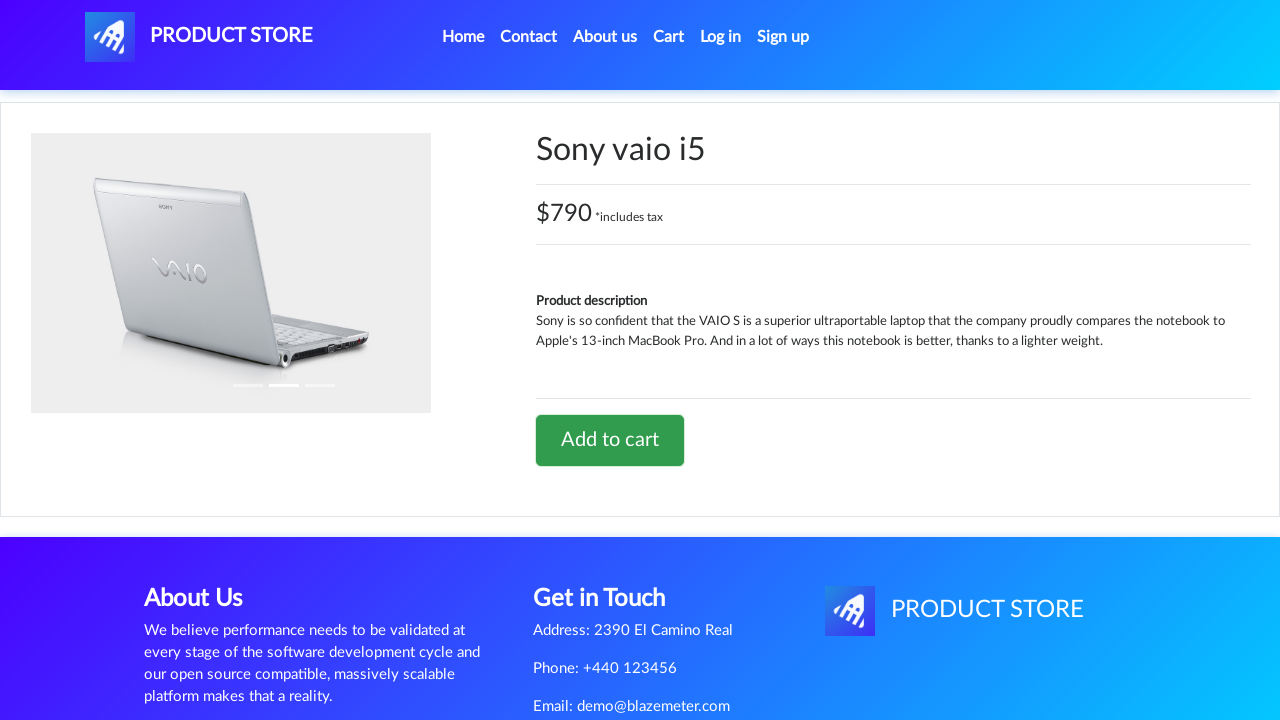

Alert dialog accepted
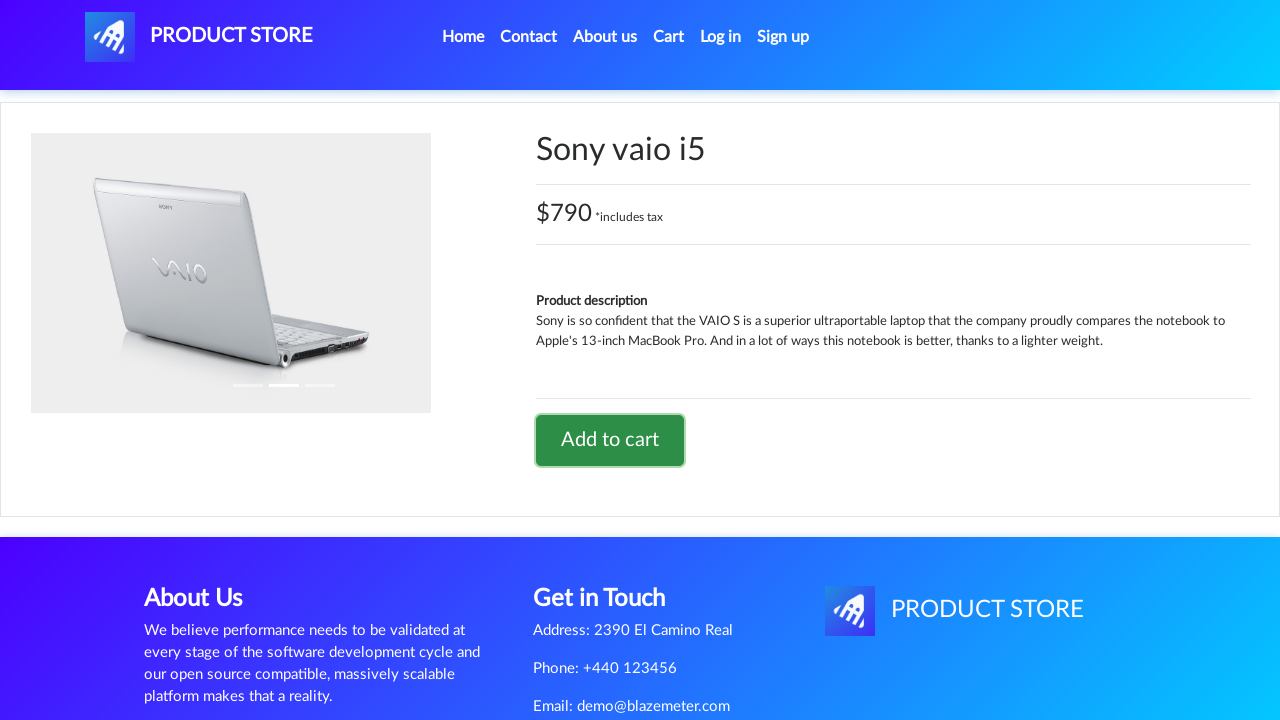

Product page fully loaded with product name visible
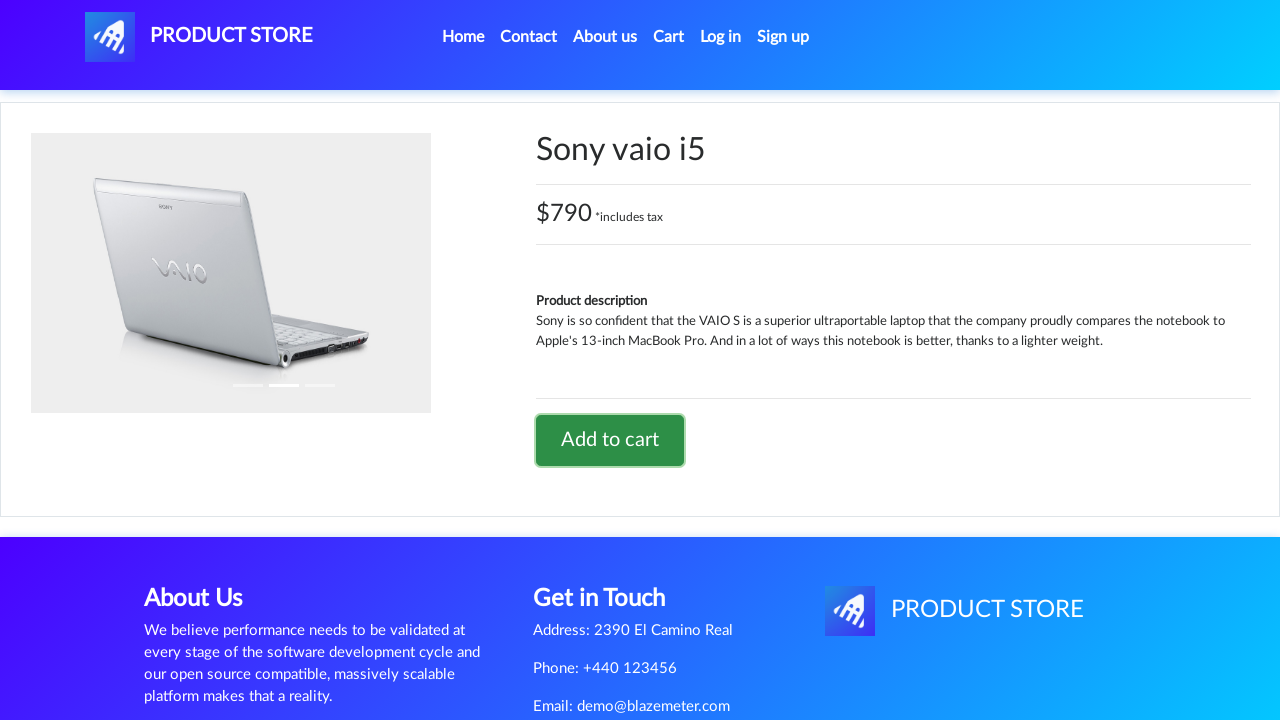

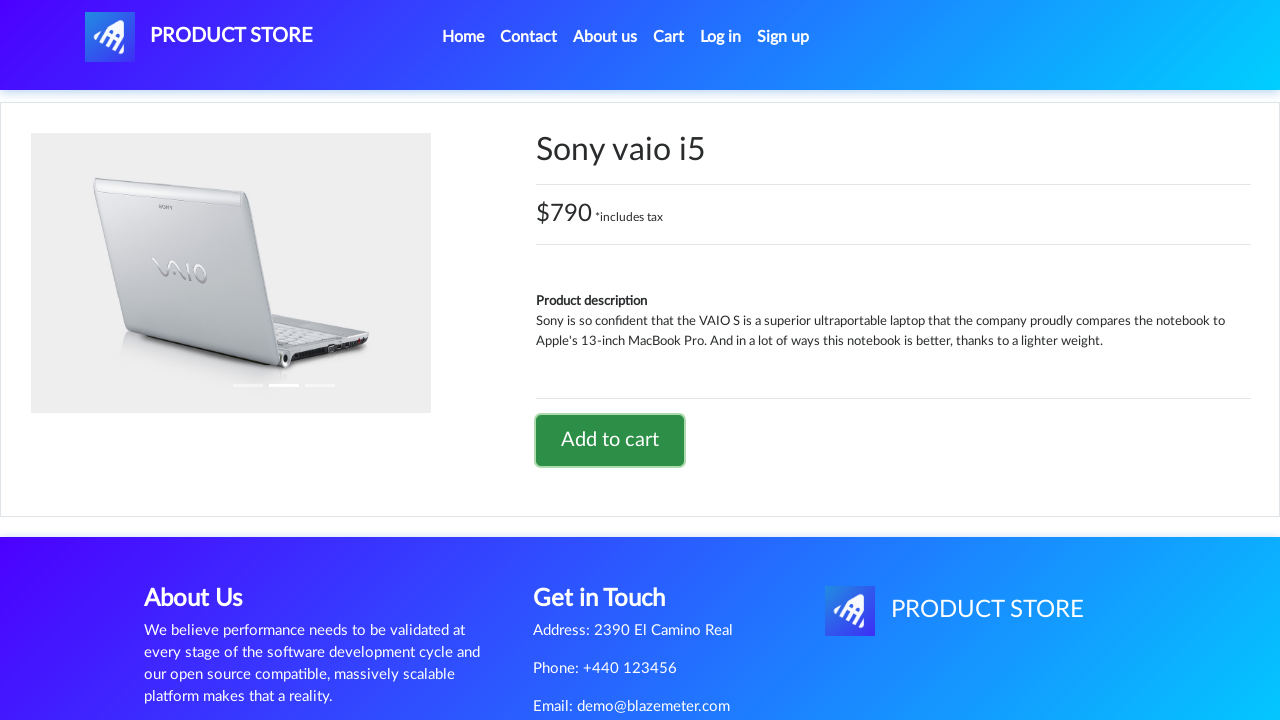